Tests successful form submission with all required and optional fields filled

Starting URL: https://descarte-inteligente.vercel.app/

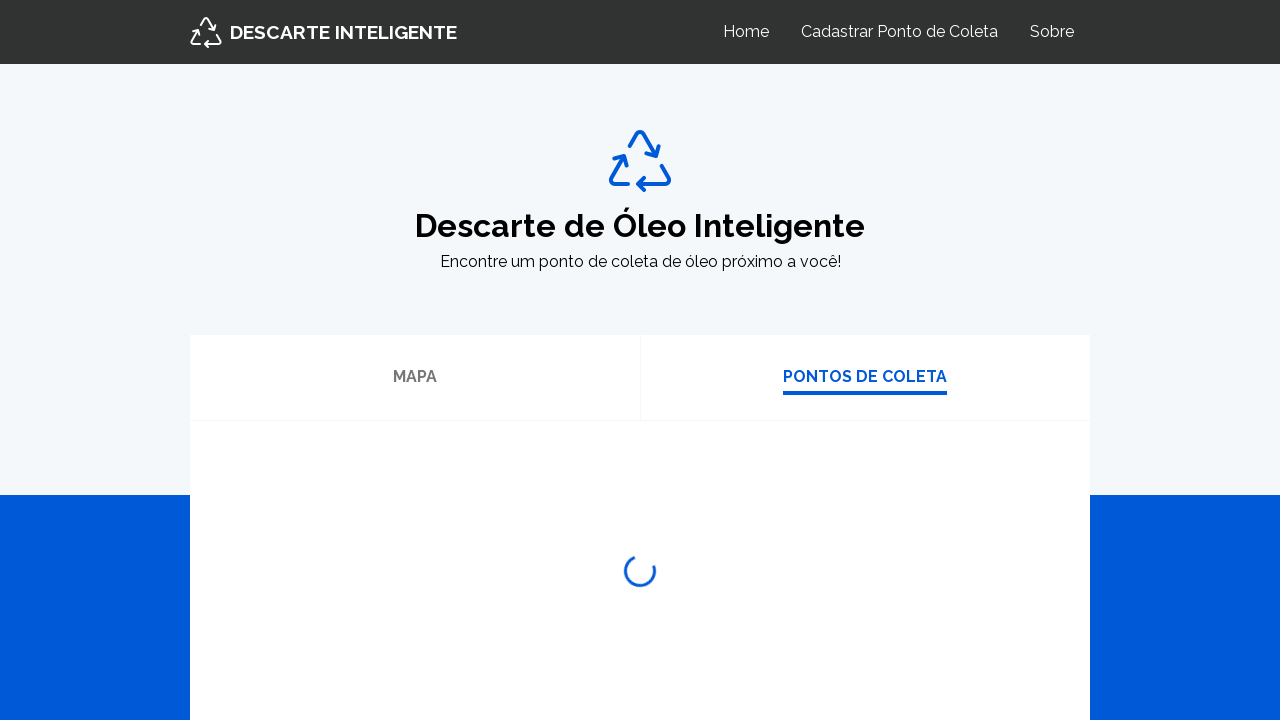

Scrolled to registration form area
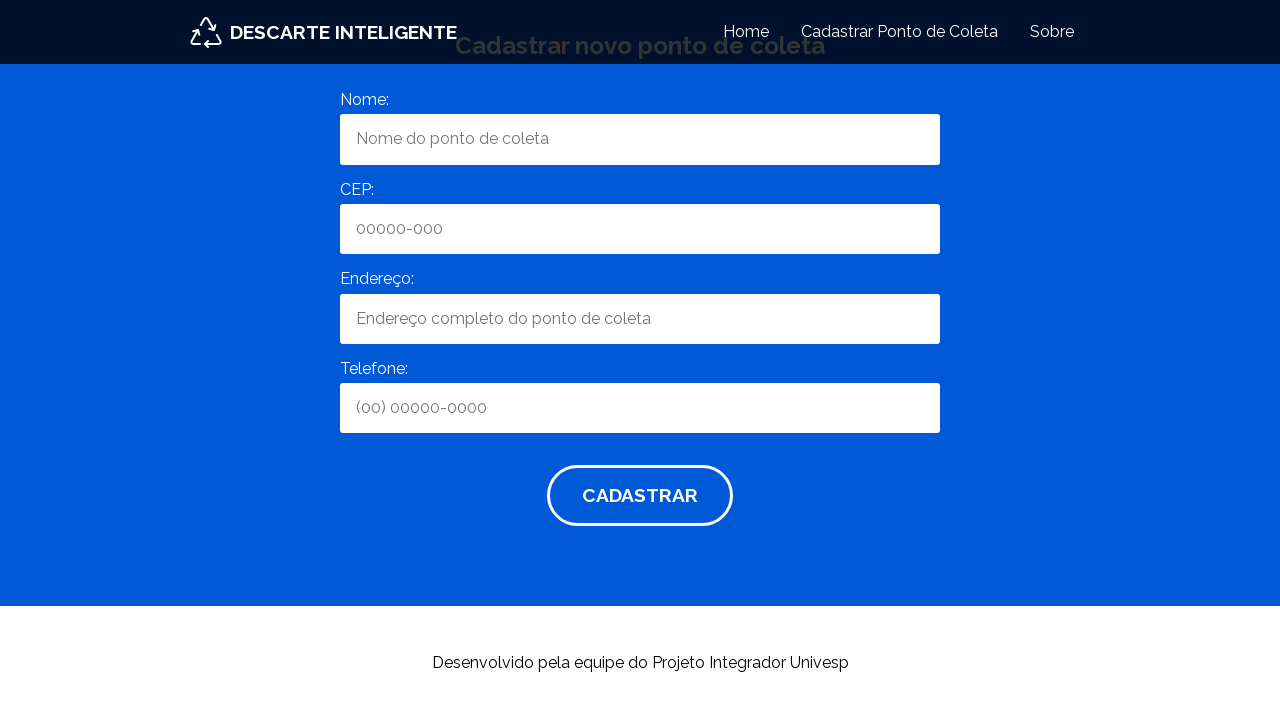

Waited for existing items to load
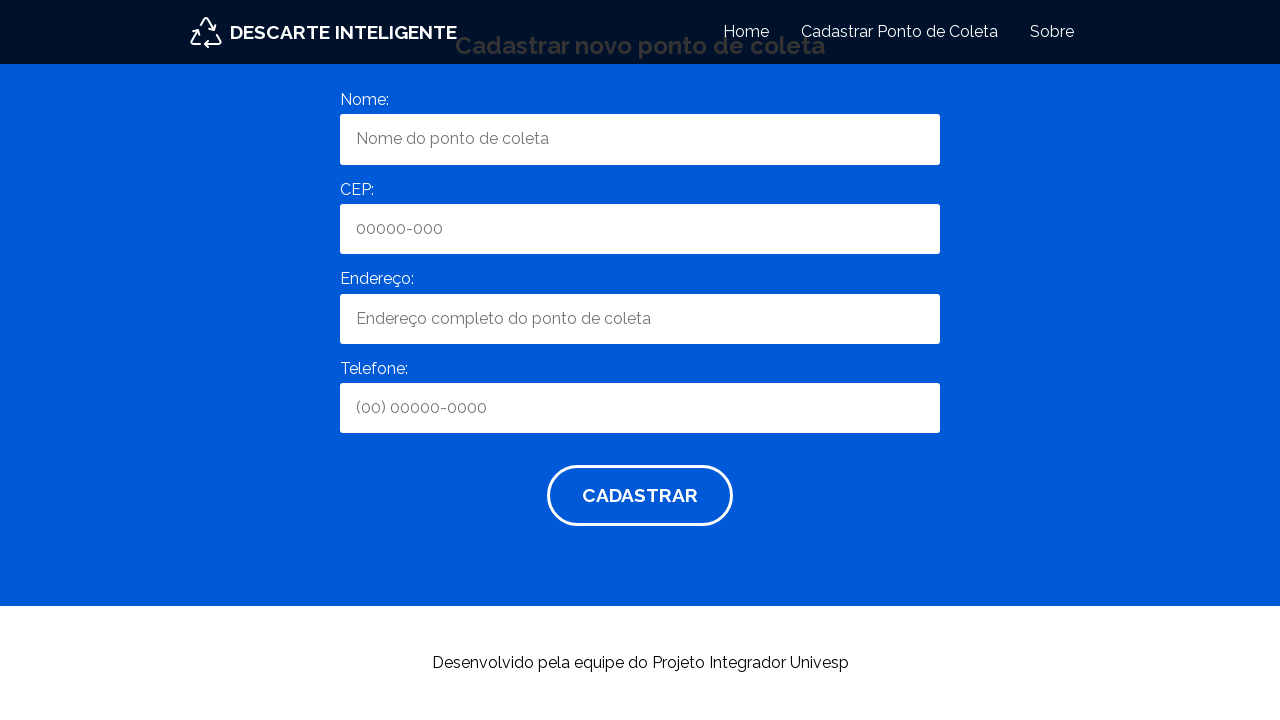

Filled name field with 'Coleta do Sul' on #name
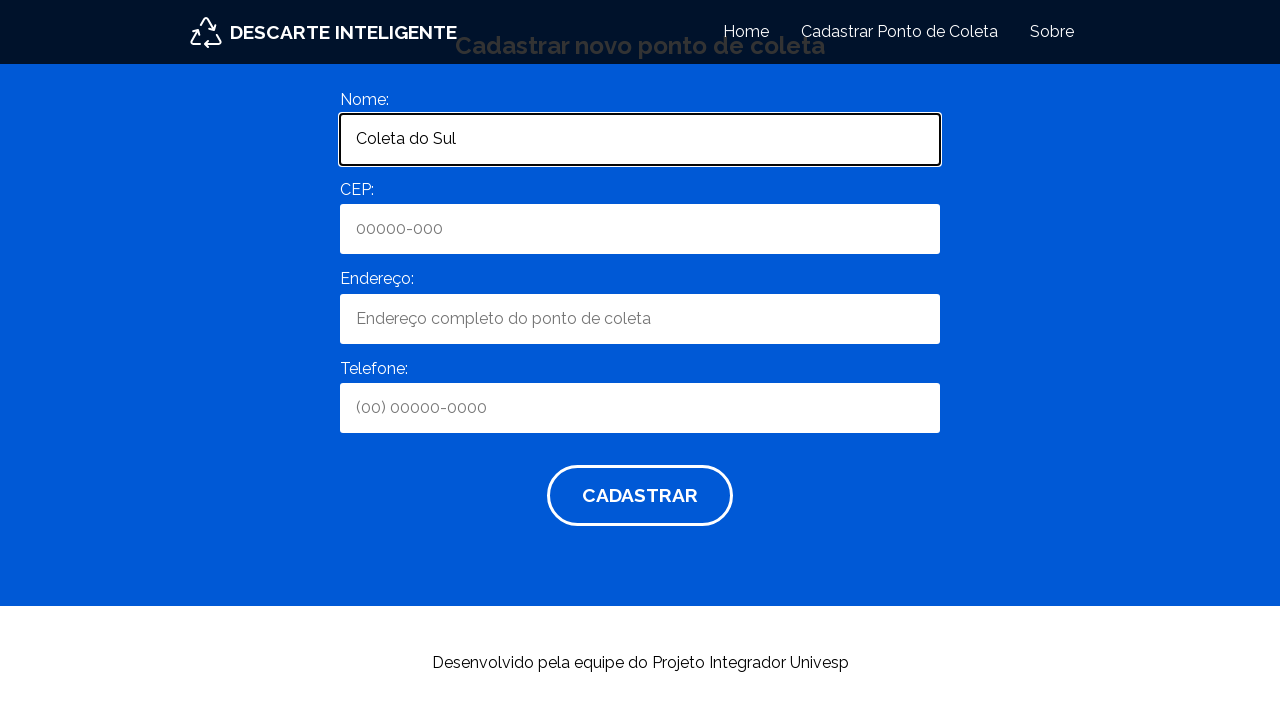

Filled CEP field with '13050070' on #cep
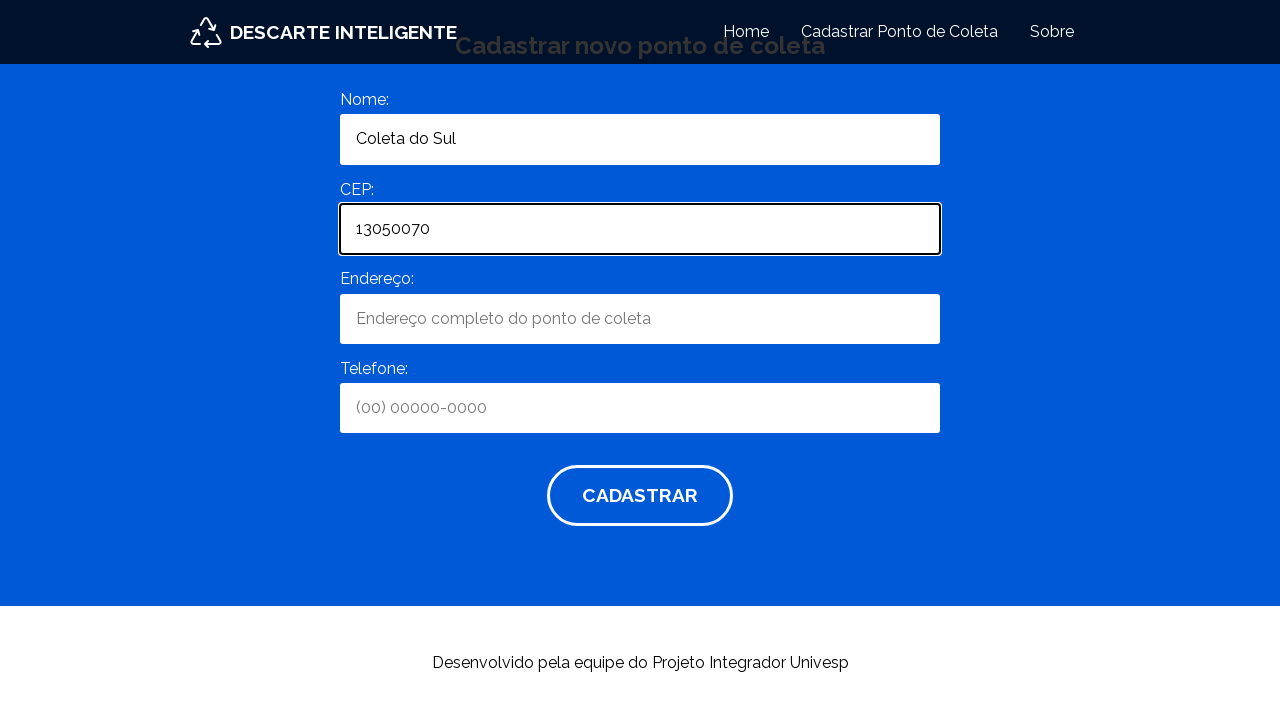

Pressed Tab to trigger address lookup
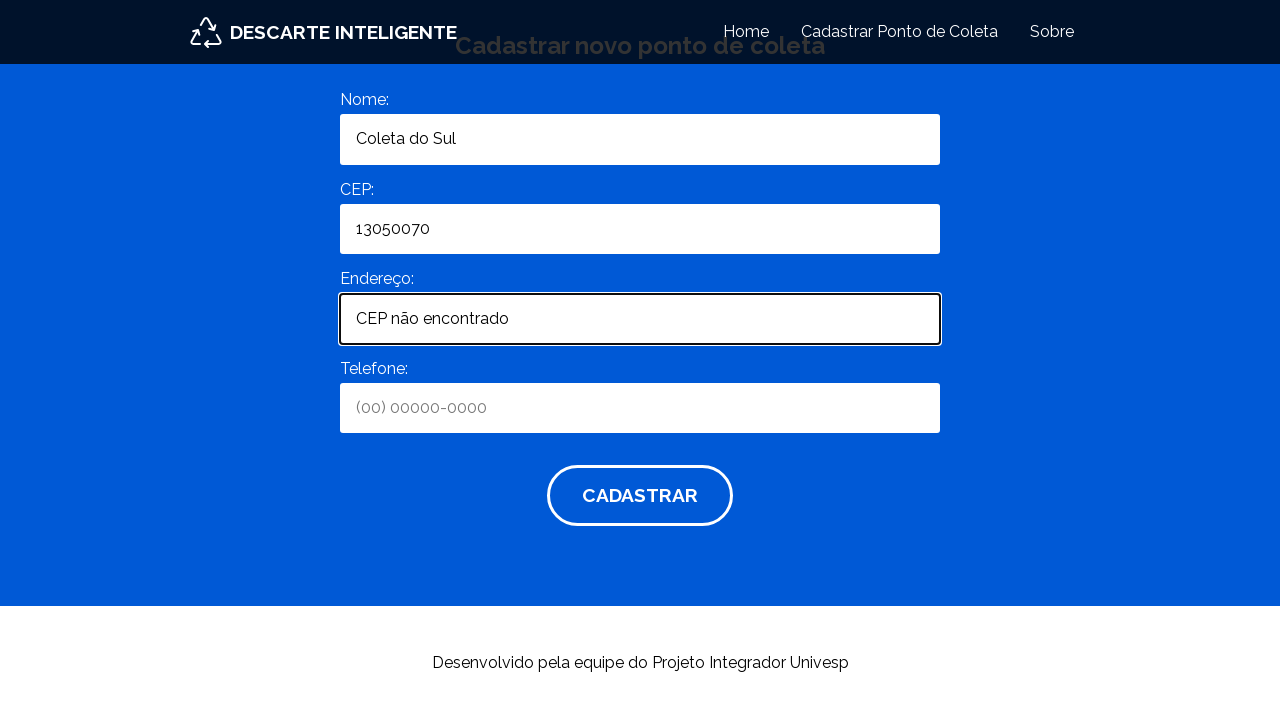

Waited 2 seconds for address lookup to complete
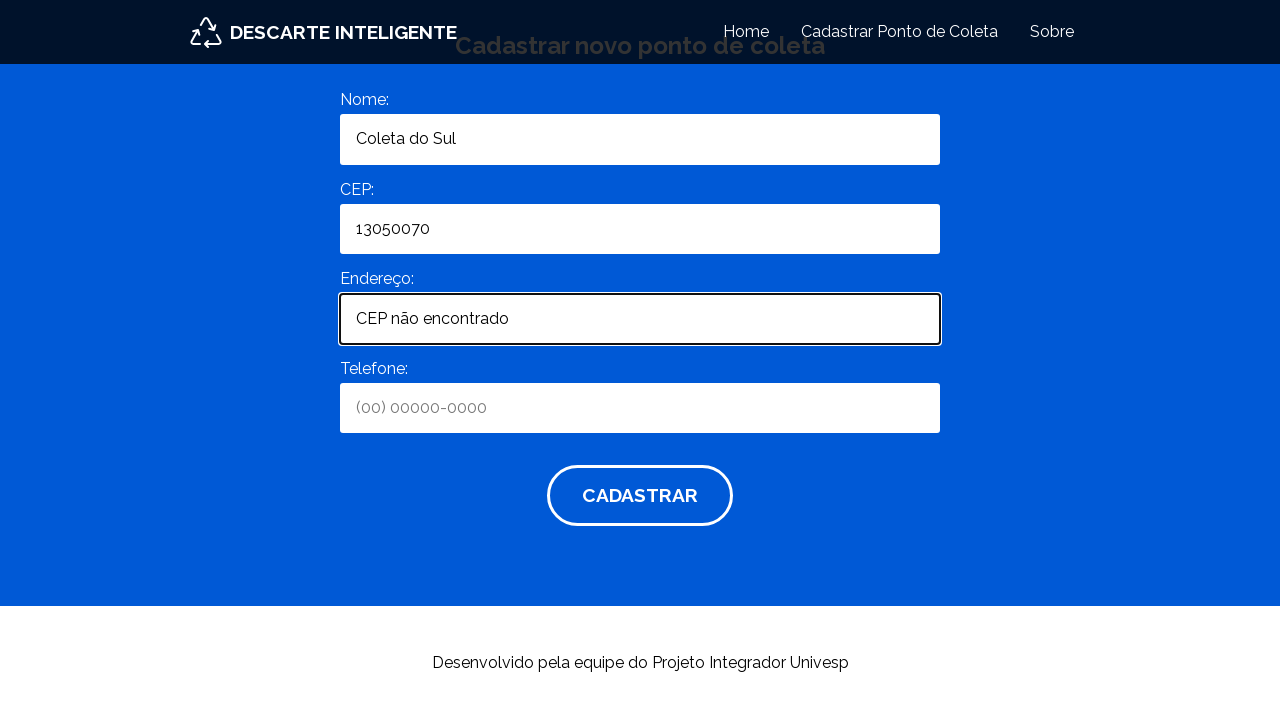

Filled phone field with '11987654321' on #phone
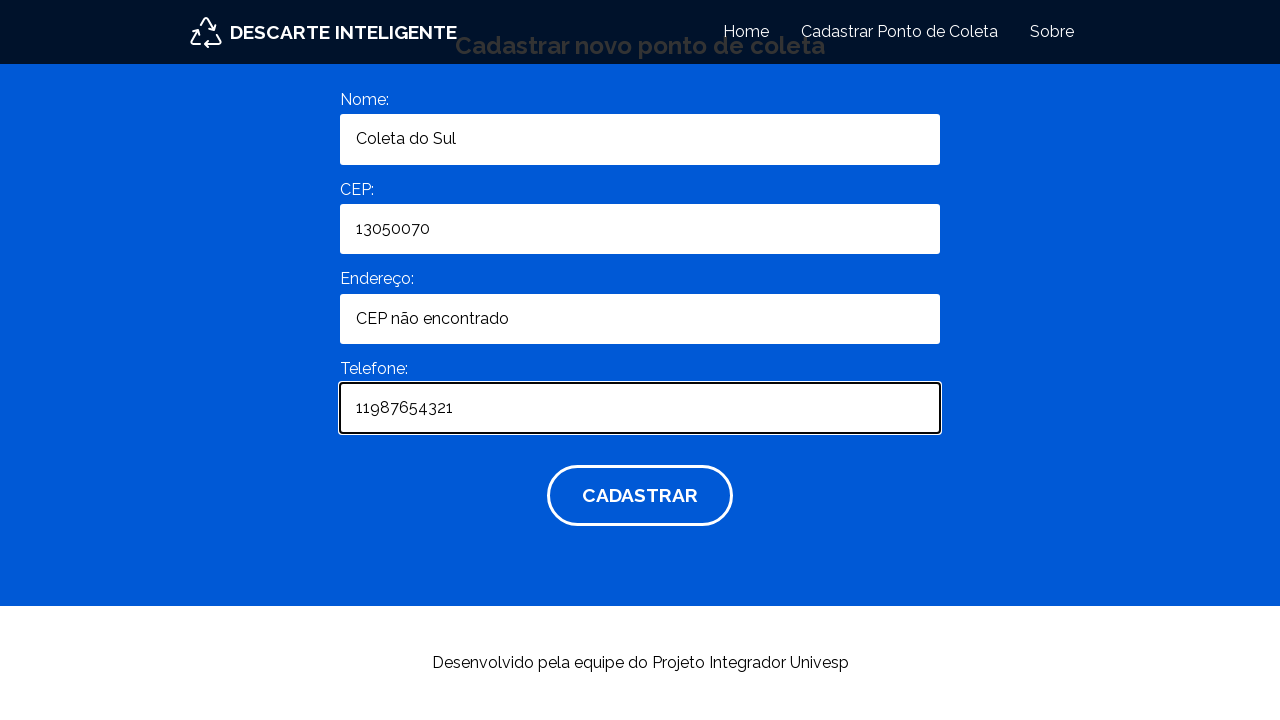

Clicked submit button to submit form with all fields filled at (640, 496) on button[type="submit"], form button
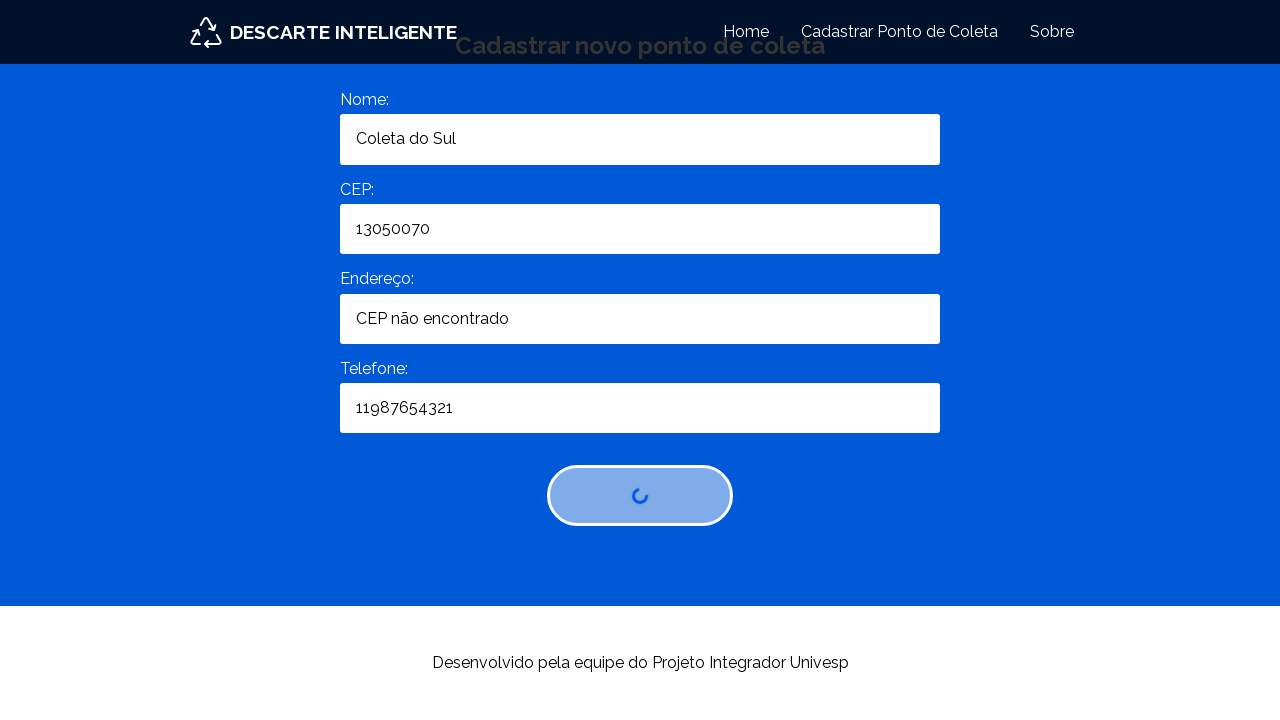

Waited 3 seconds for form submission to complete and new item to be added
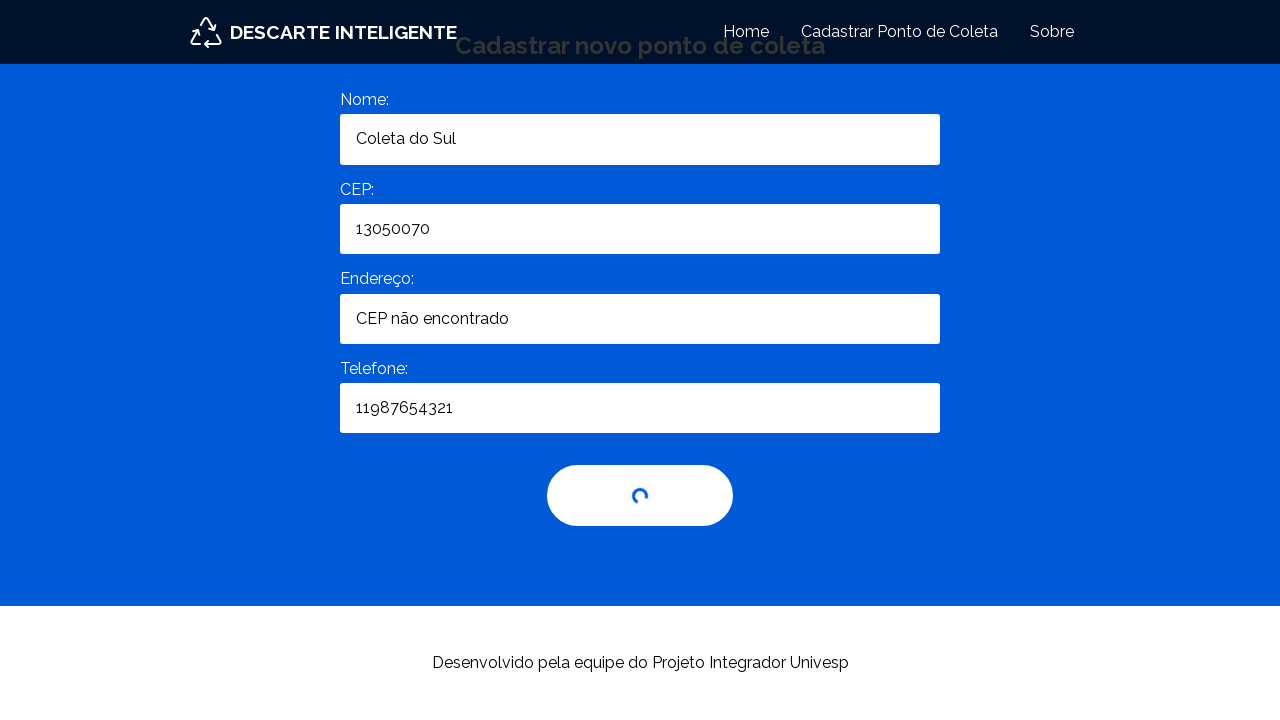

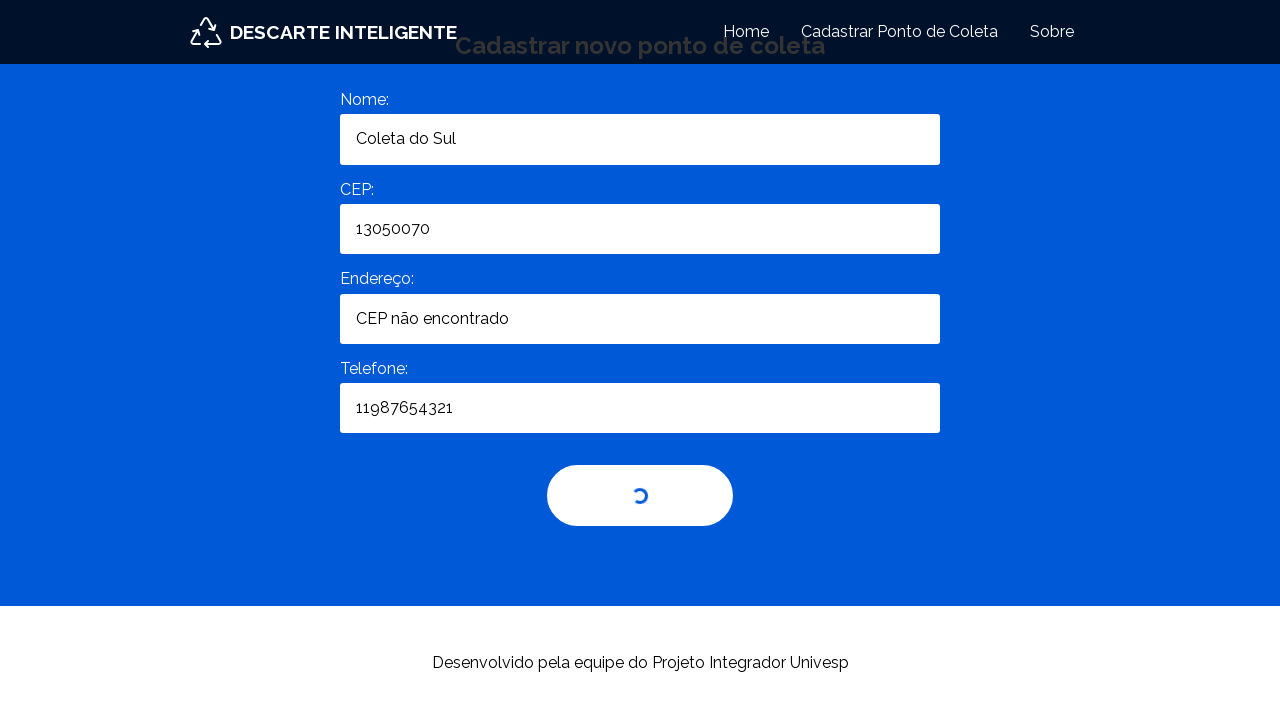